Tests MSOE course registration wishlist functionality by adding course codes to the wishlist field and submitting the form

Starting URL: https://resources.msoe.edu/sched/index.php

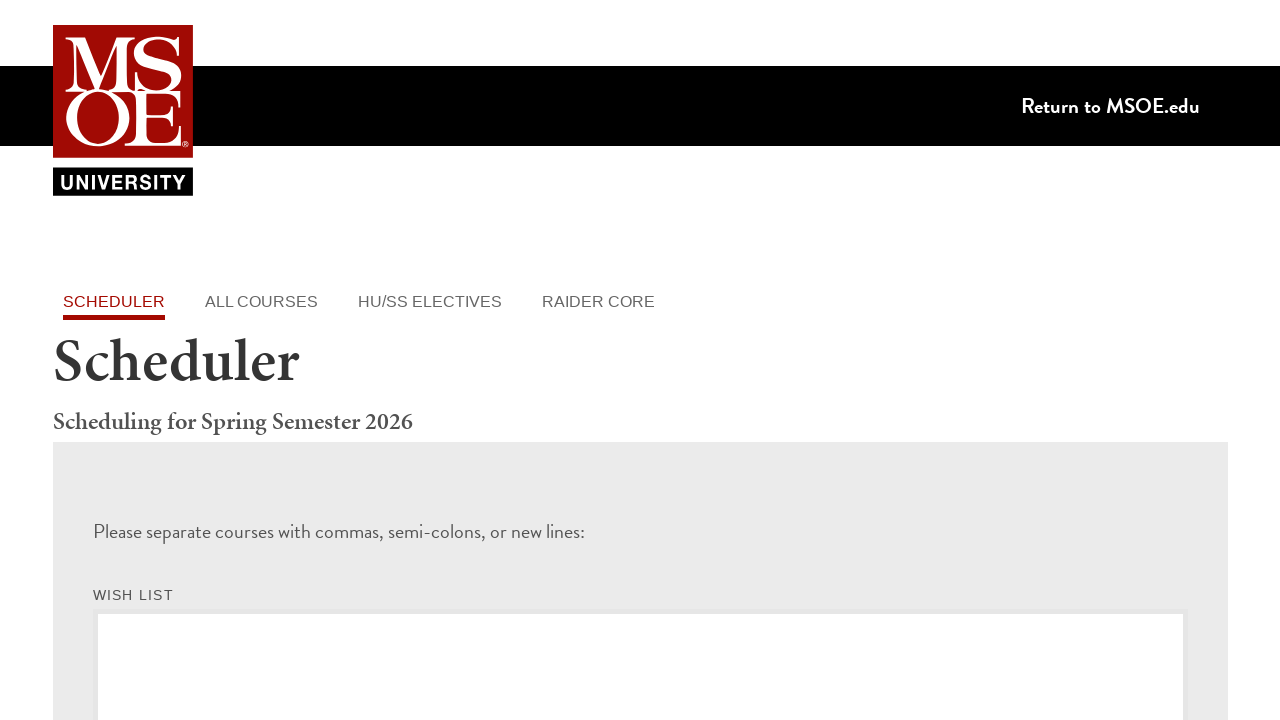

Filled wishlist field with course codes MTH-1120 and CS-2852 on #wishlist-wishlist
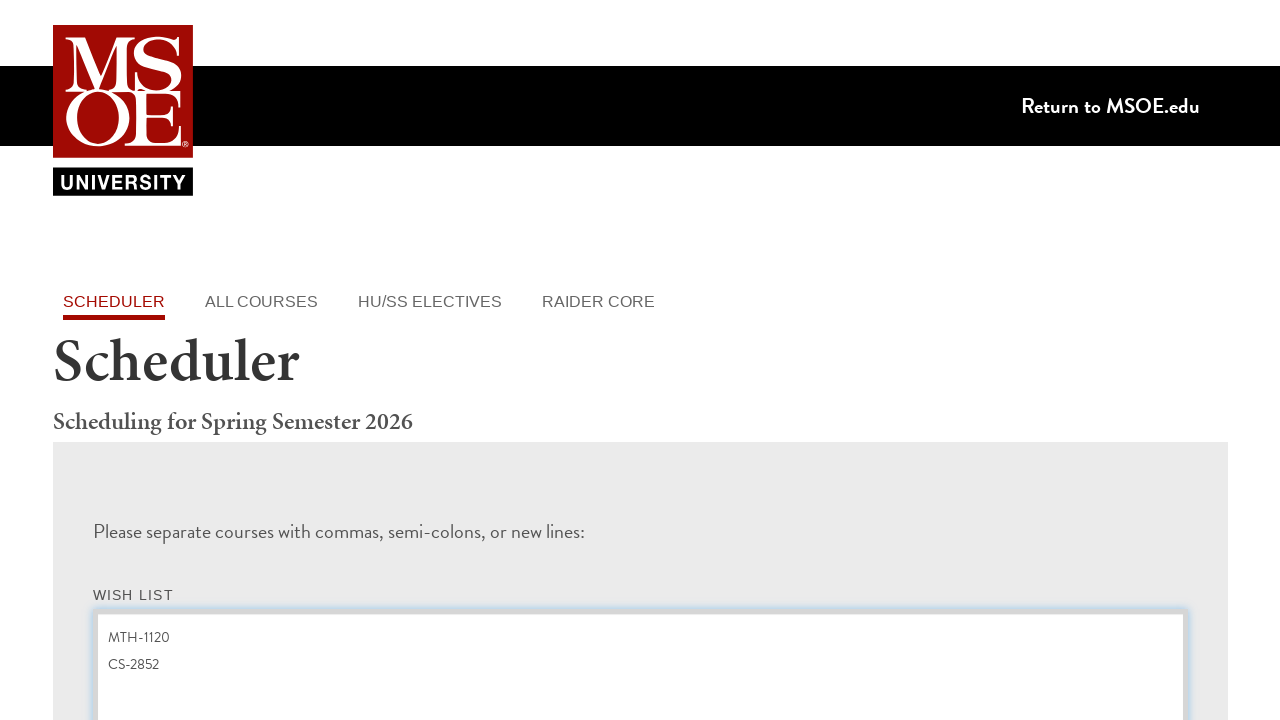

Clicked submit button to register wishlist at (157, 397) on .msoe-submit-button
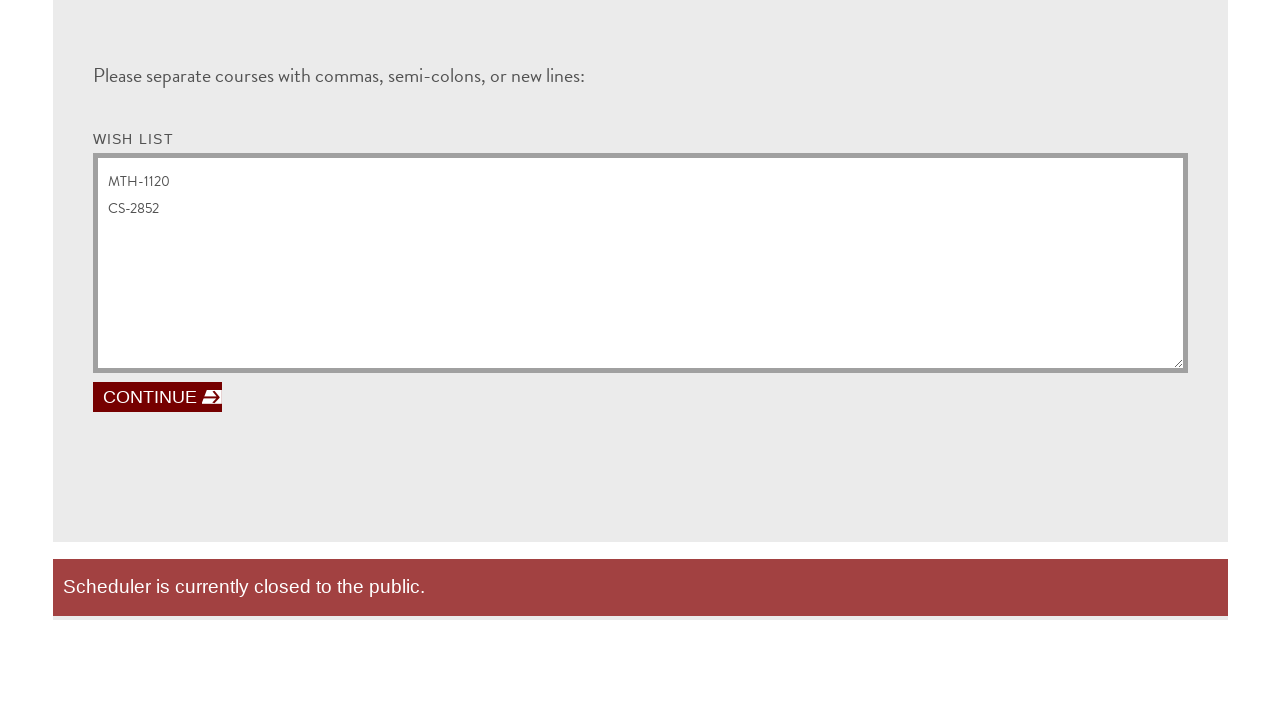

Waited for page to complete loading after submission
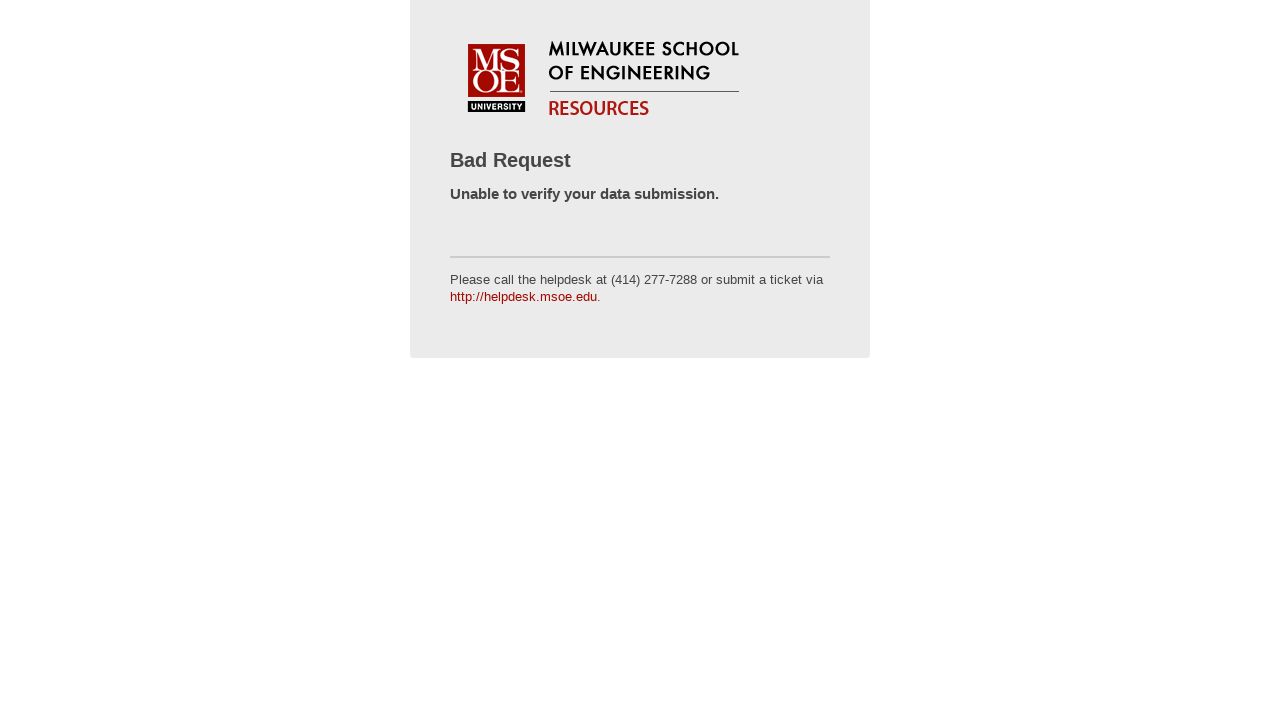

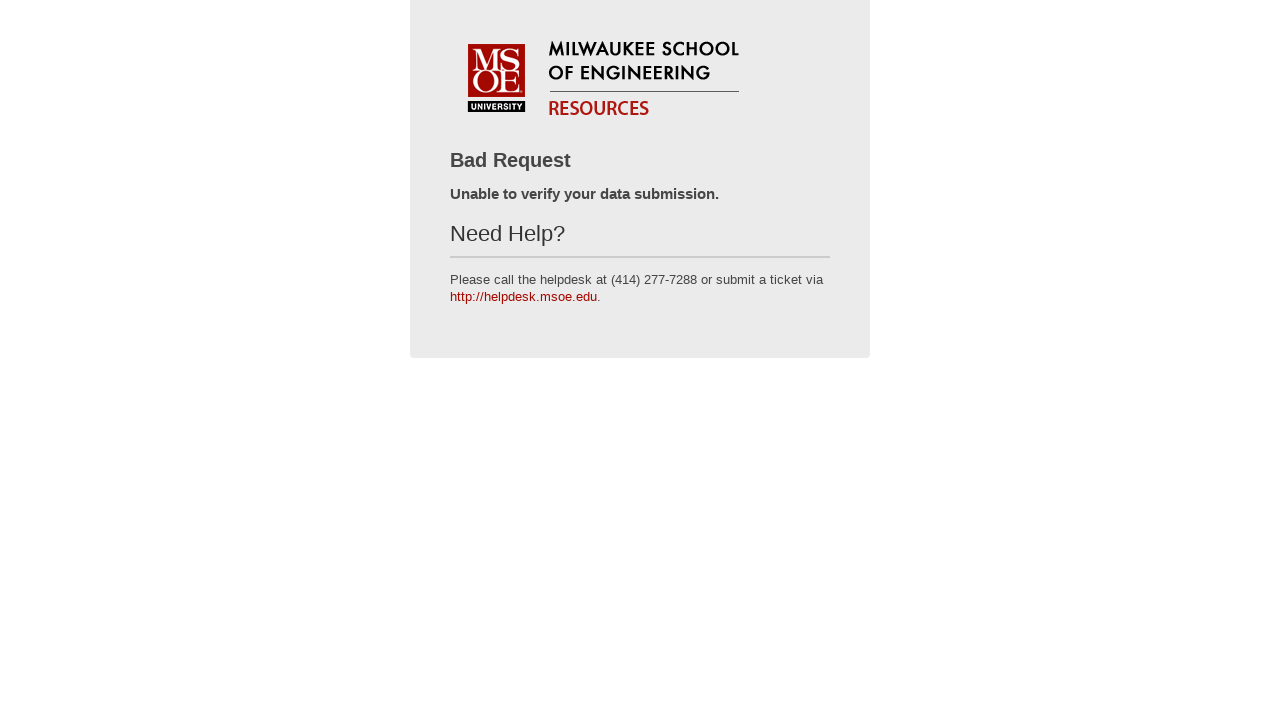